Tests the global header navigation dropdown menu on Mazda Mexico website by clicking each menu item and verifying the dropdown displays correctly when the item becomes active.

Starting URL: https://www.mazda.mx

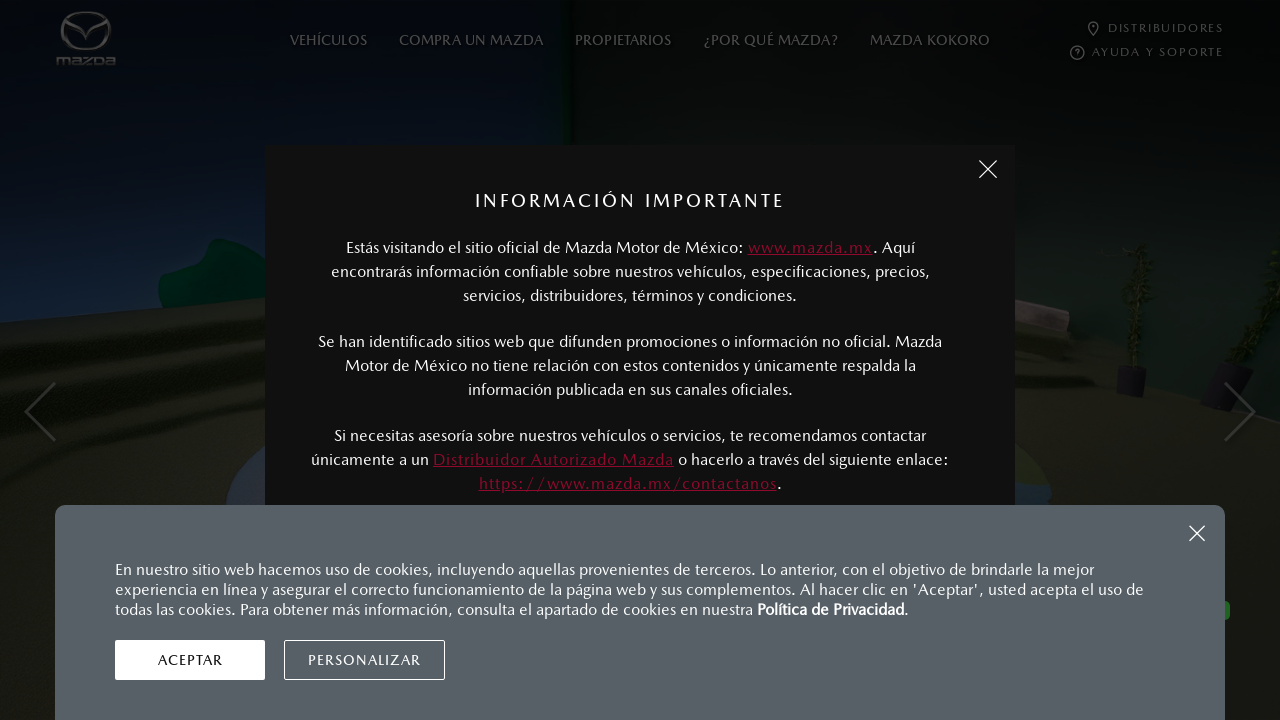

Waited 2 seconds for page to fully load
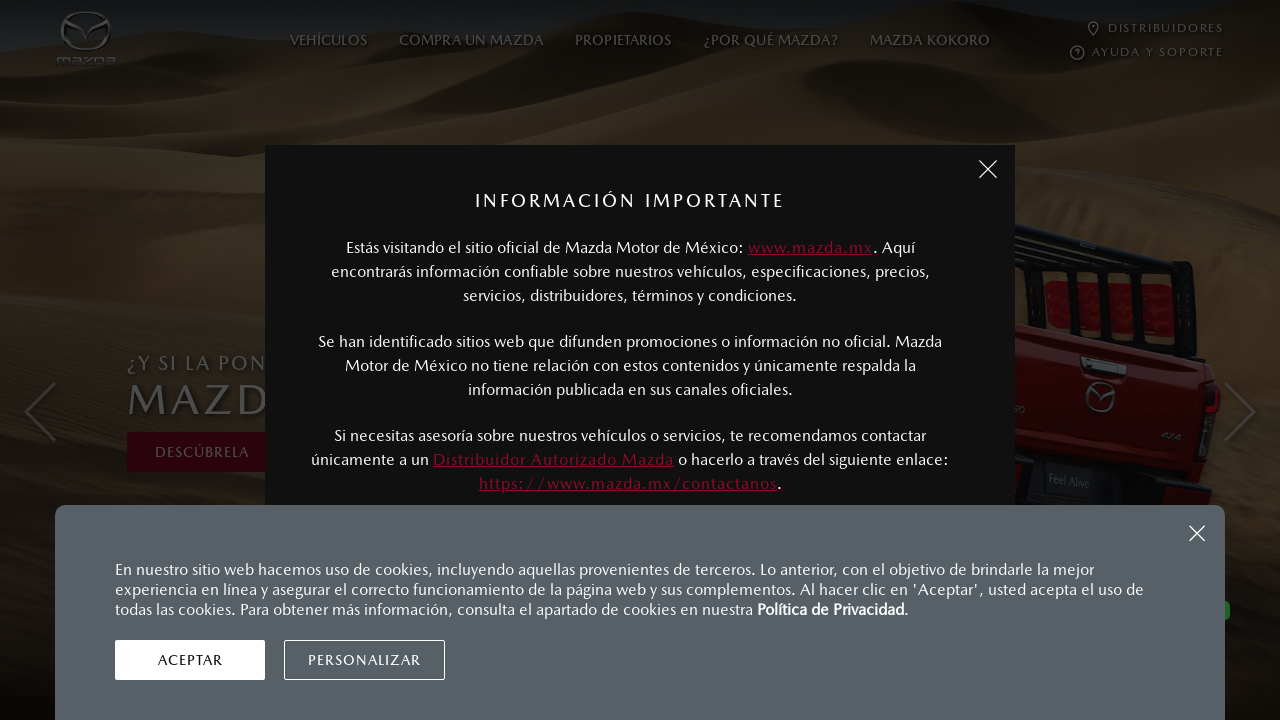

Located all navigation menu items
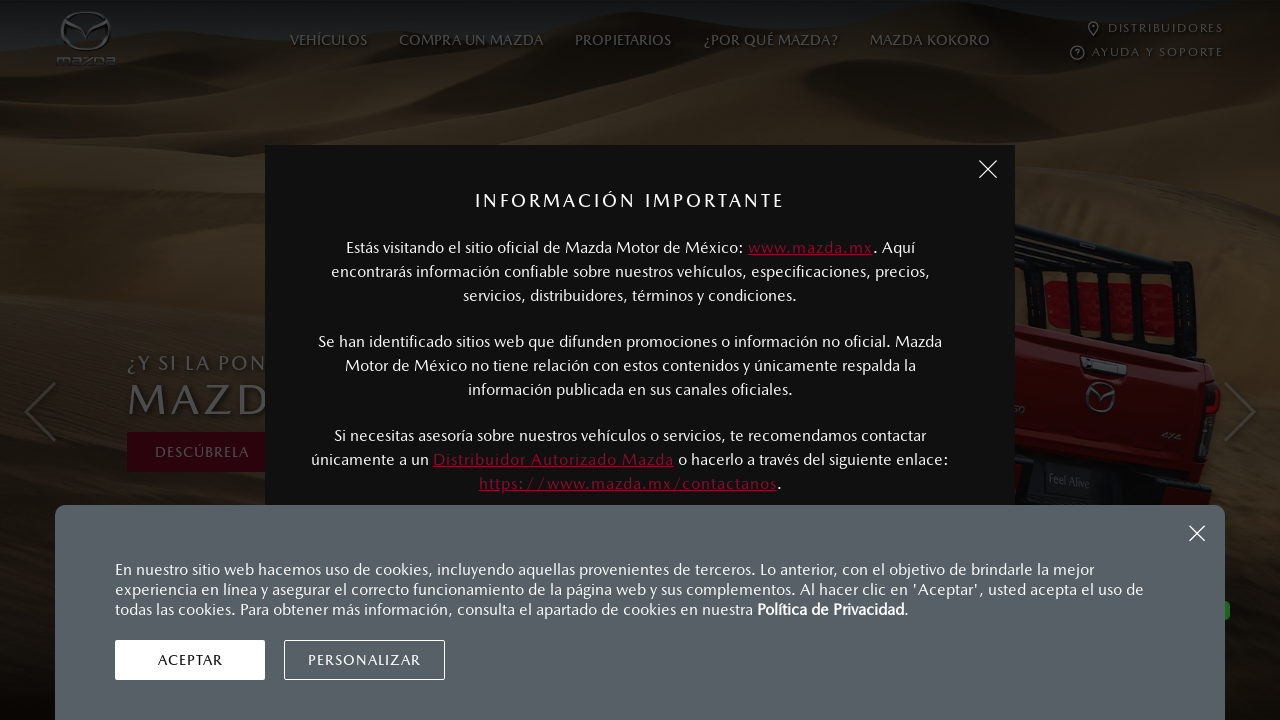

Found 0 menu items in the navigation
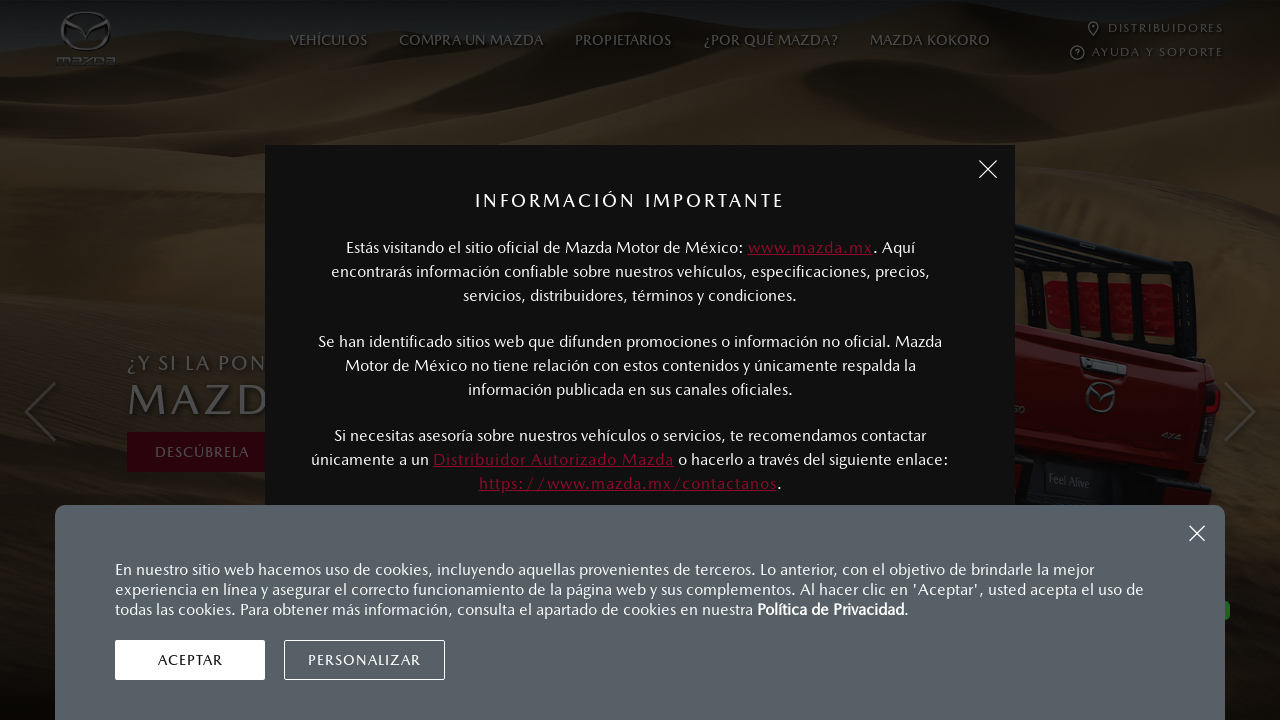

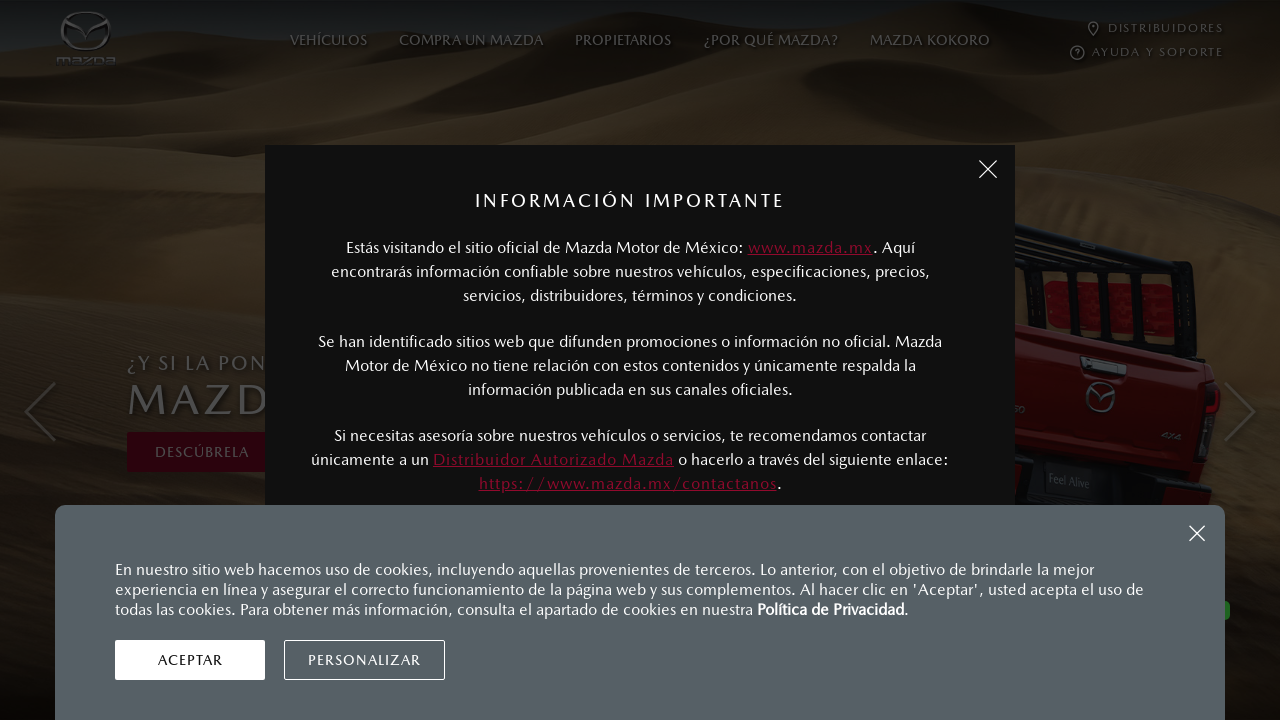